Tests placing an order from the shopping cart by clicking Place Order, filling out the order form with customer and payment details, submitting the order, and confirming the purchase.

Starting URL: https://www.demoblaze.com/cart.html

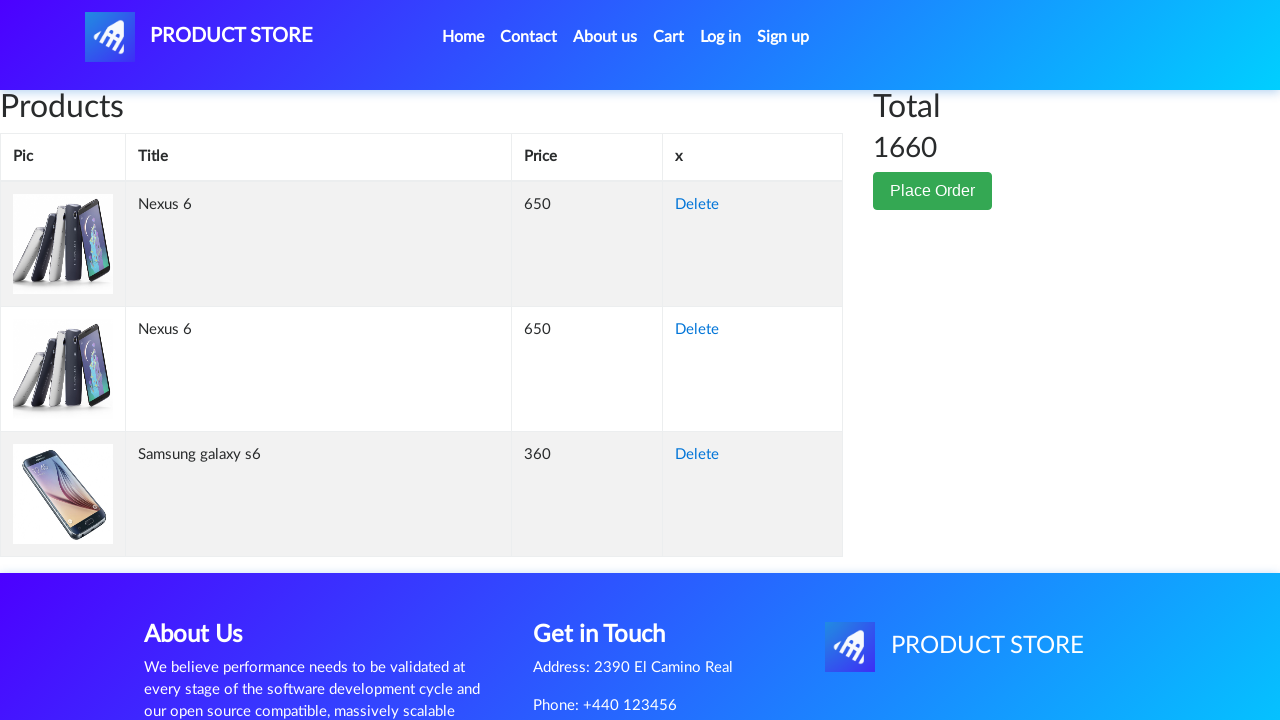

Clicked Place Order button to open order modal at (933, 191) on button[data-target='#orderModal']
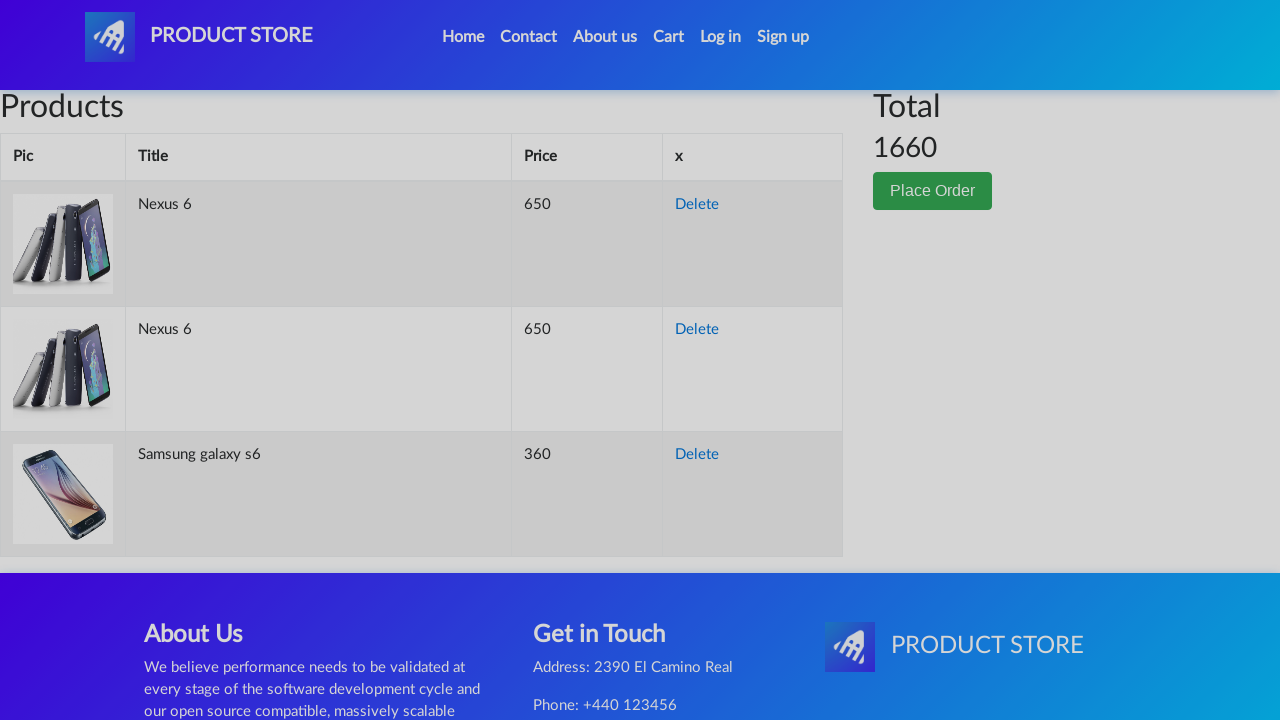

Order modal appeared and is visible
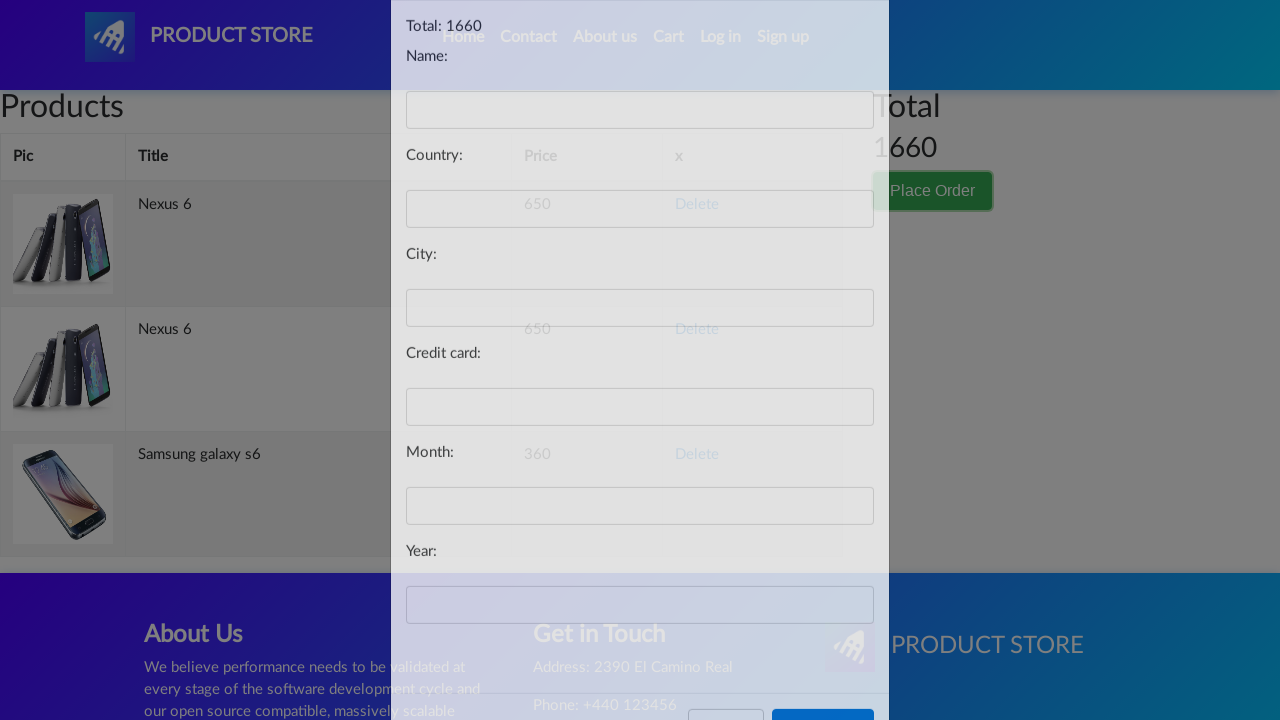

Filled name field with 'Maria' on #name
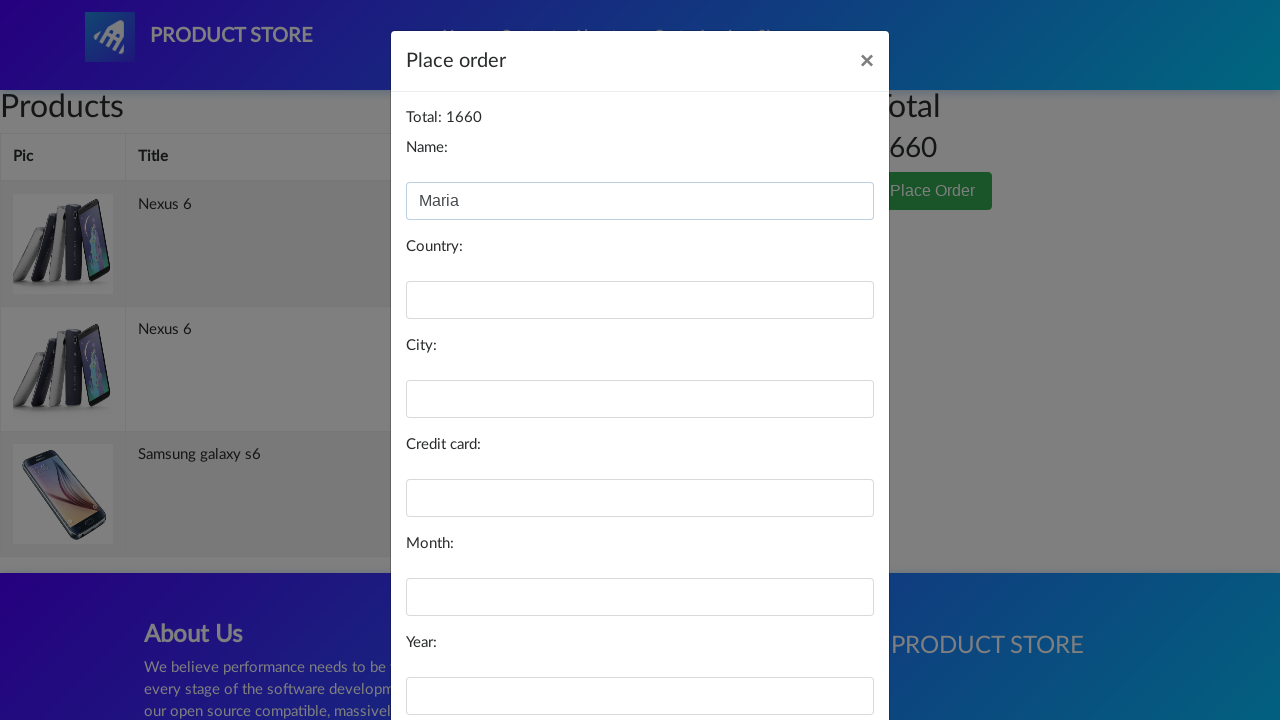

Filled country field with 'Bolivia' on #country
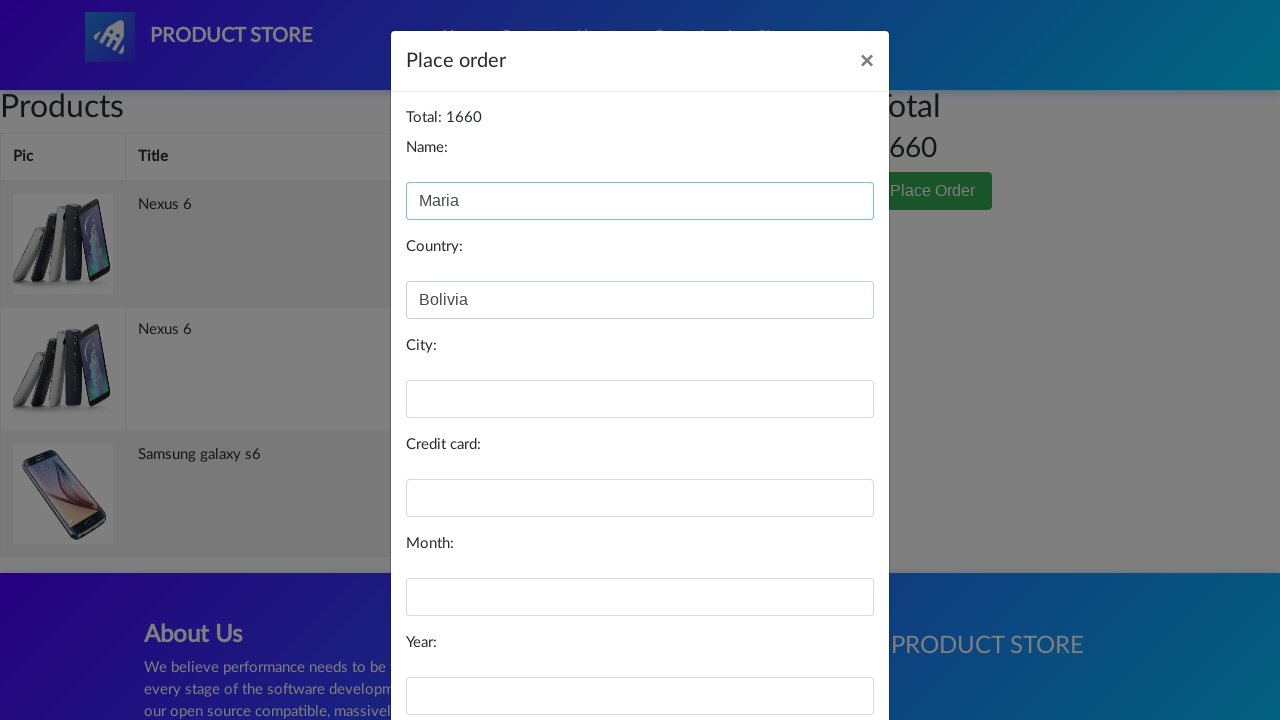

Filled city field with 'La Paz' on #city
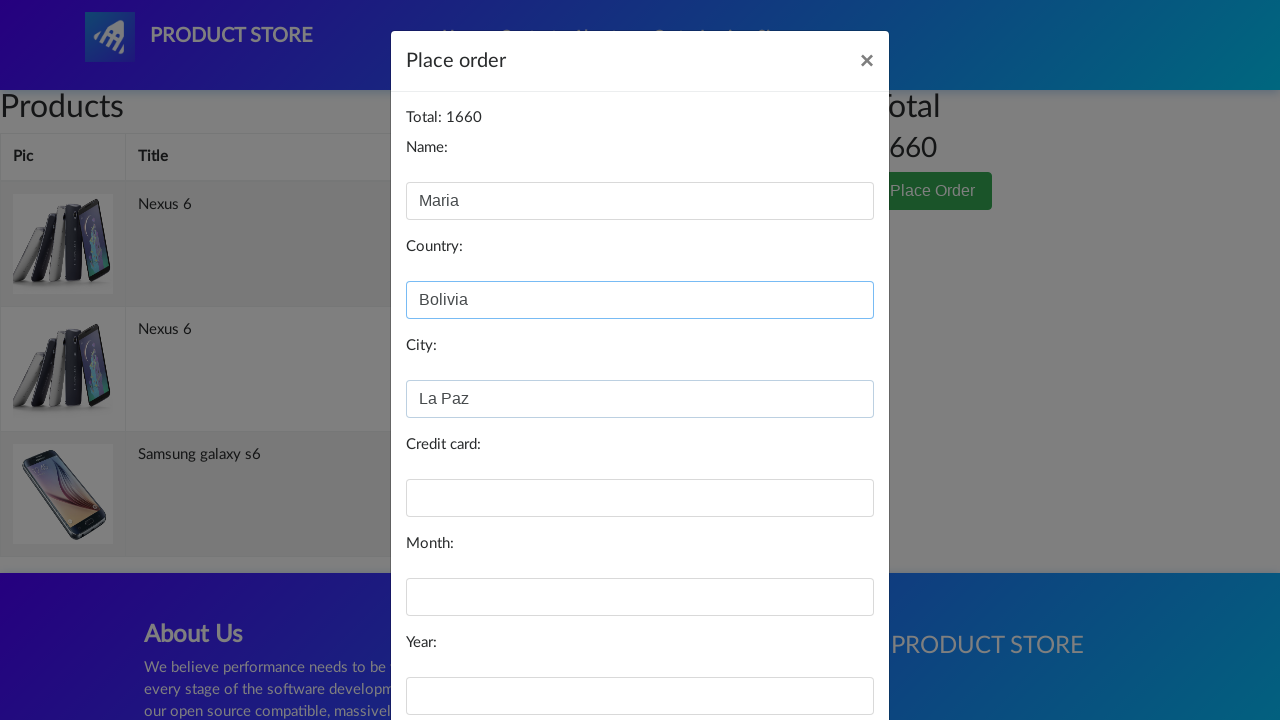

Filled credit card field with '1234567890123456' on #card
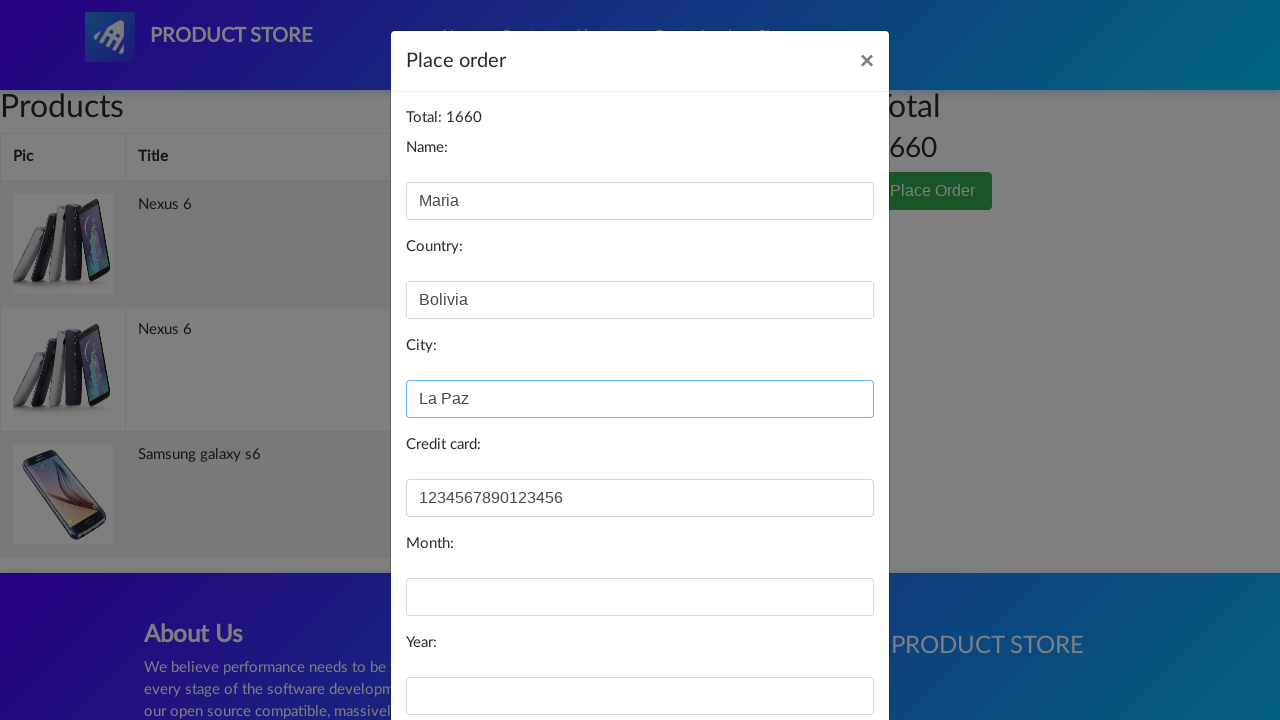

Filled month field with '10' on #month
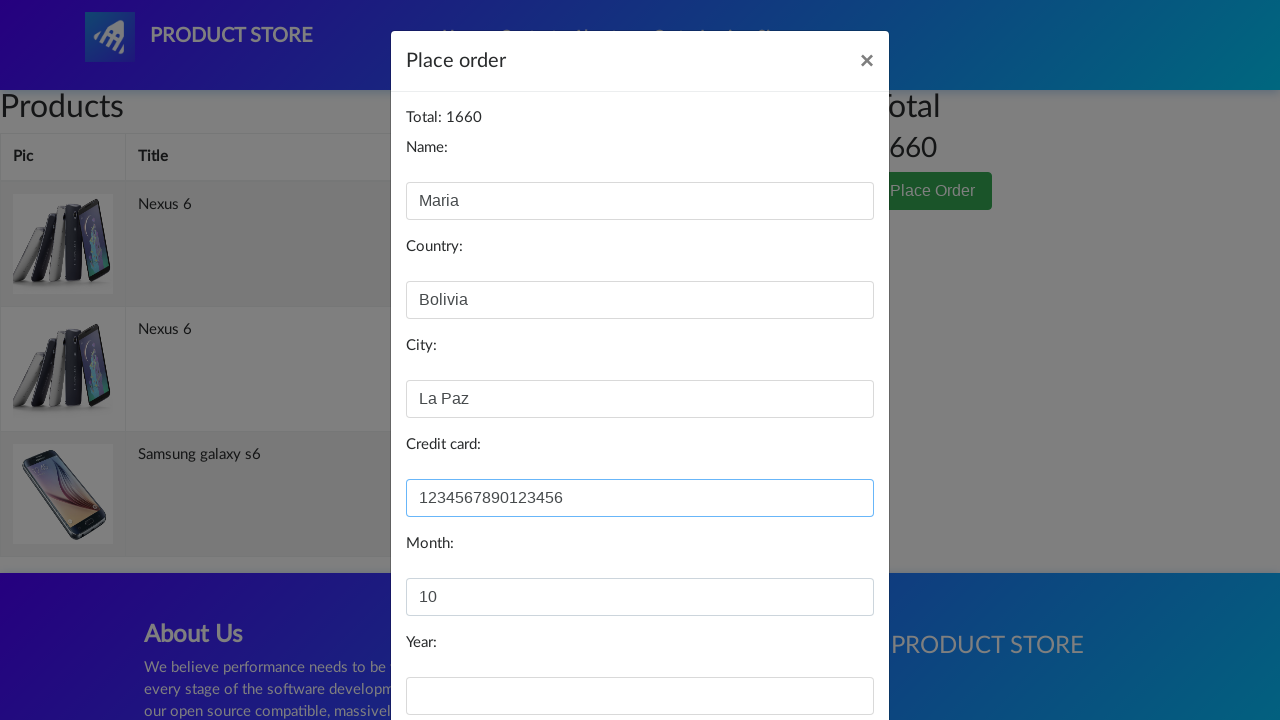

Filled year field with '2025' on #year
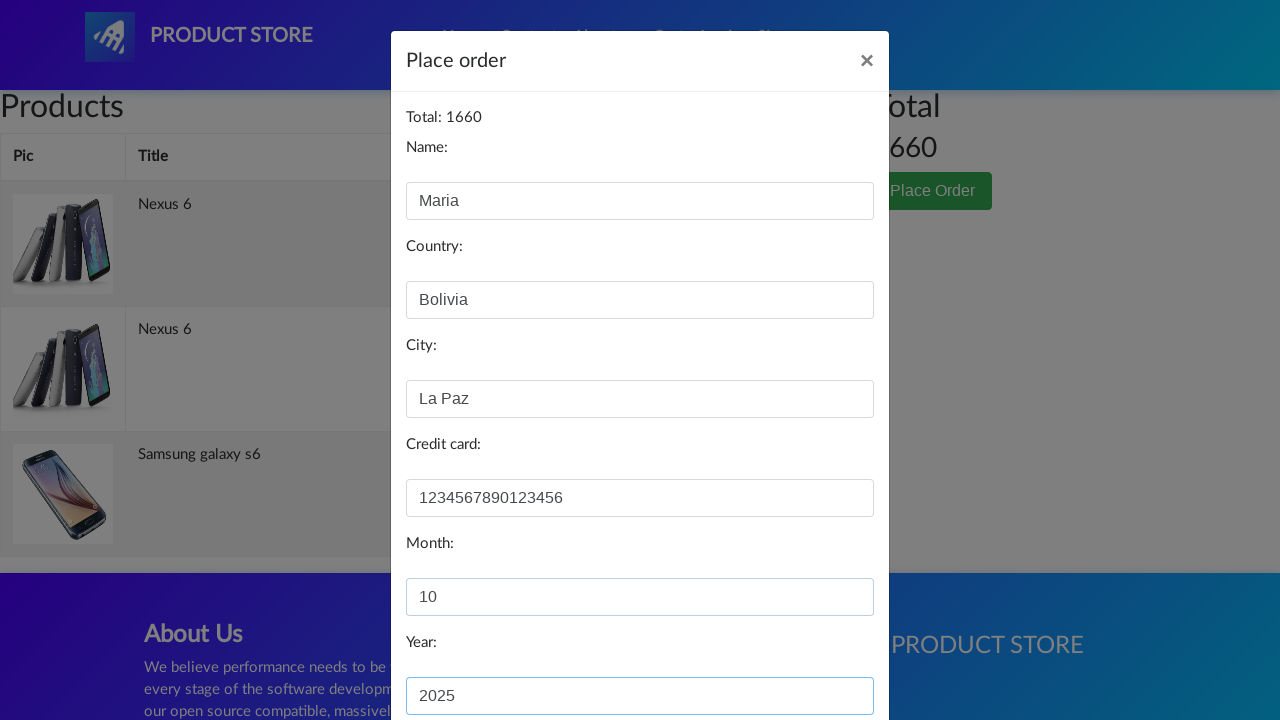

Clicked Purchase button to submit the order at (823, 655) on button[onclick='purchaseOrder()']
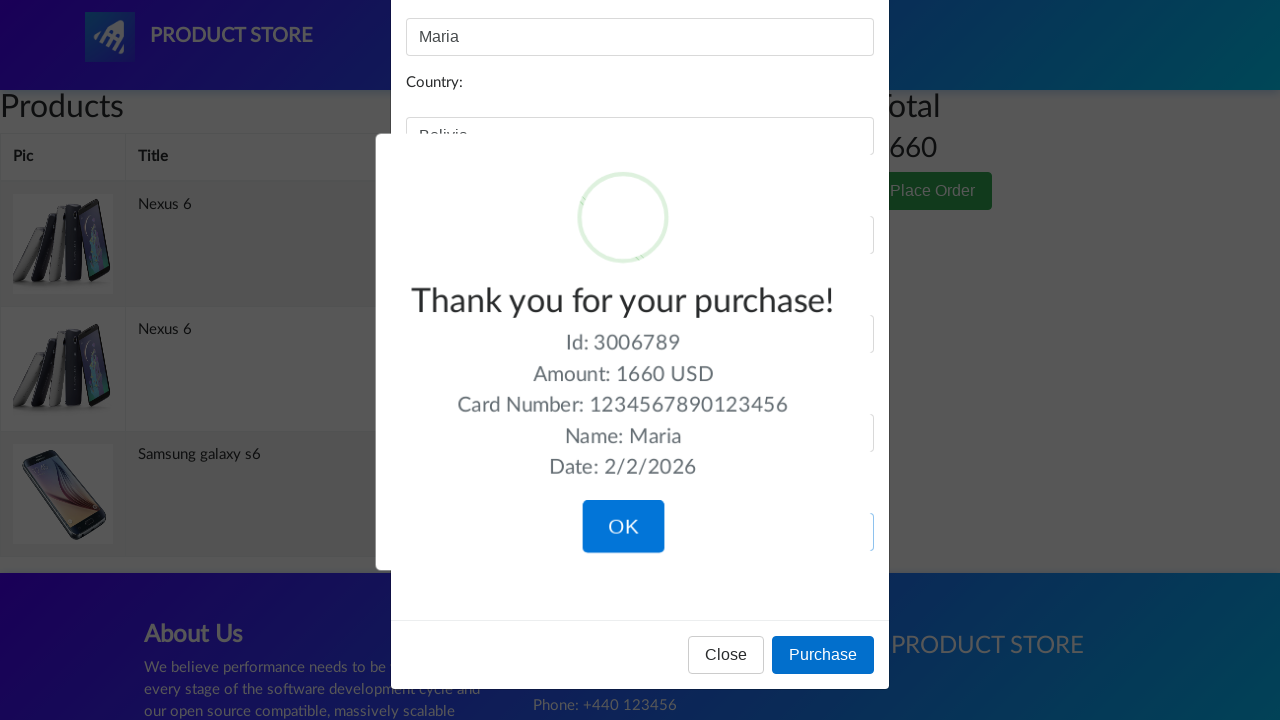

Order confirmation modal appeared
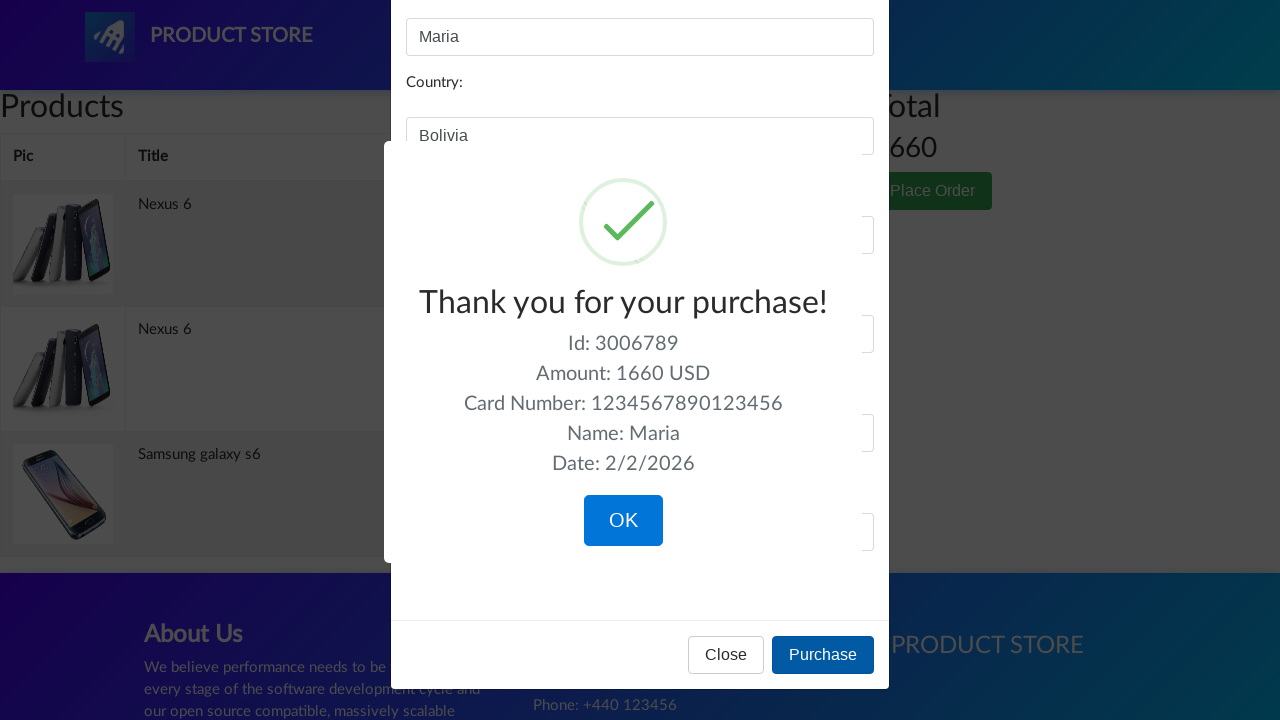

Clicked OK button to confirm the purchase at (623, 521) on .sweet-alert.visible button.confirm
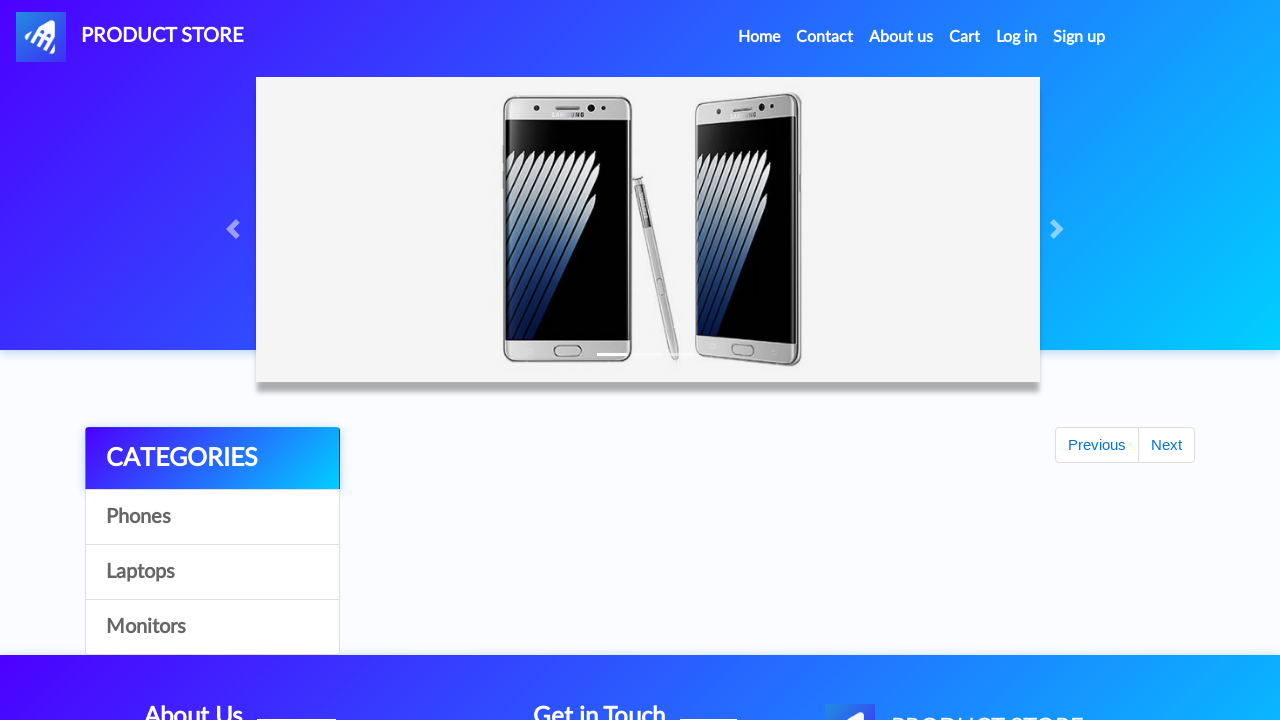

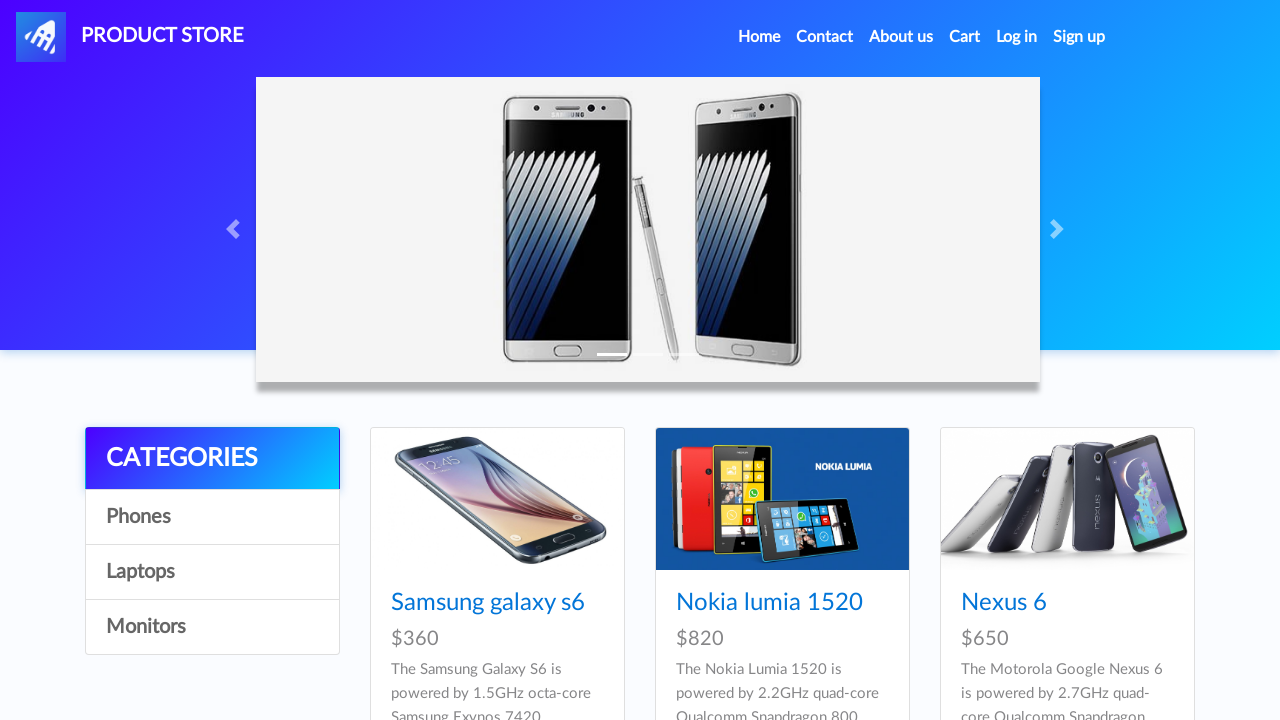